Tests the Quit button after completing the preparation of all three questions with answers.

Starting URL: https://shemsvcollege.github.io/Trivia/

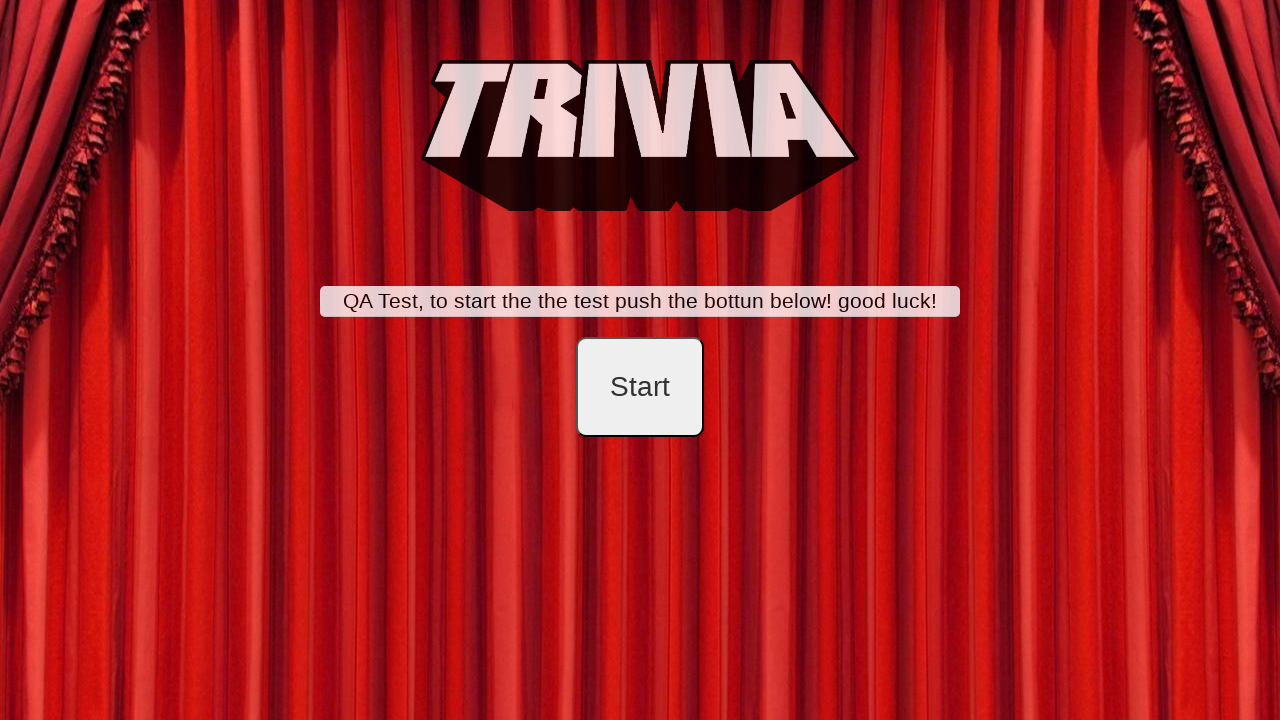

Clicked start button at (640, 387) on #startB
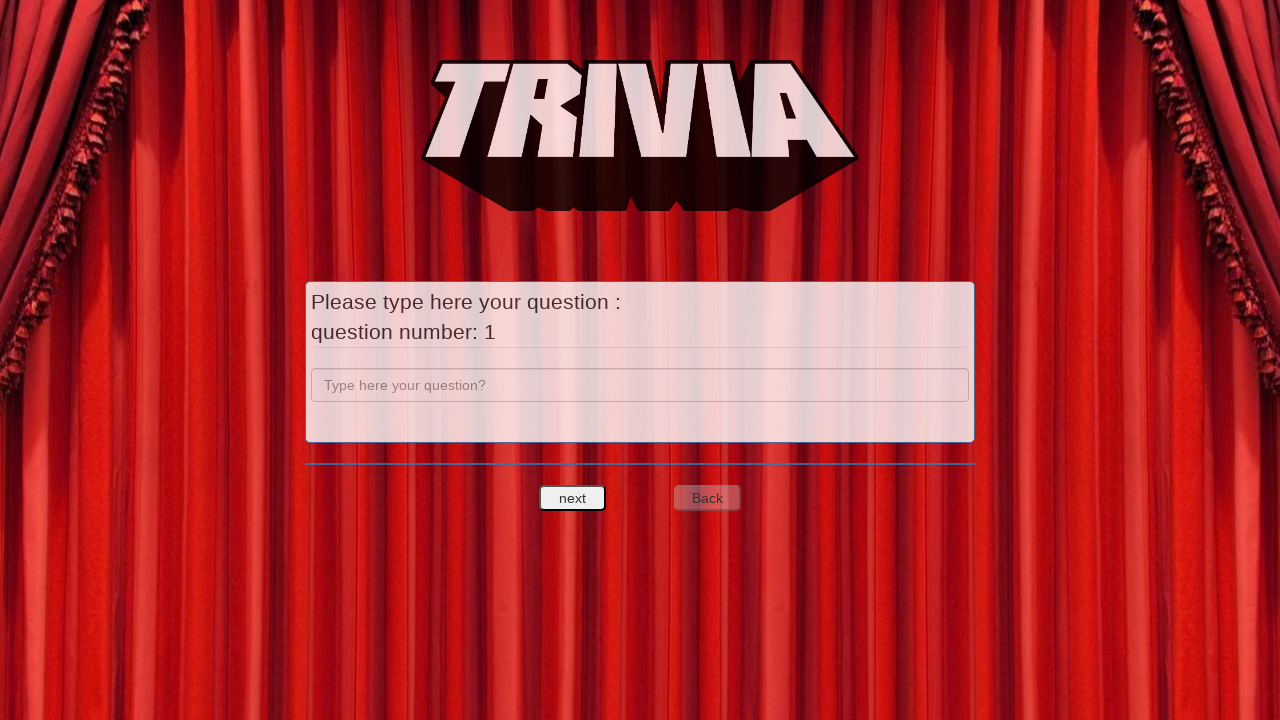

Filled question 1 with 'a' on input[name='question']
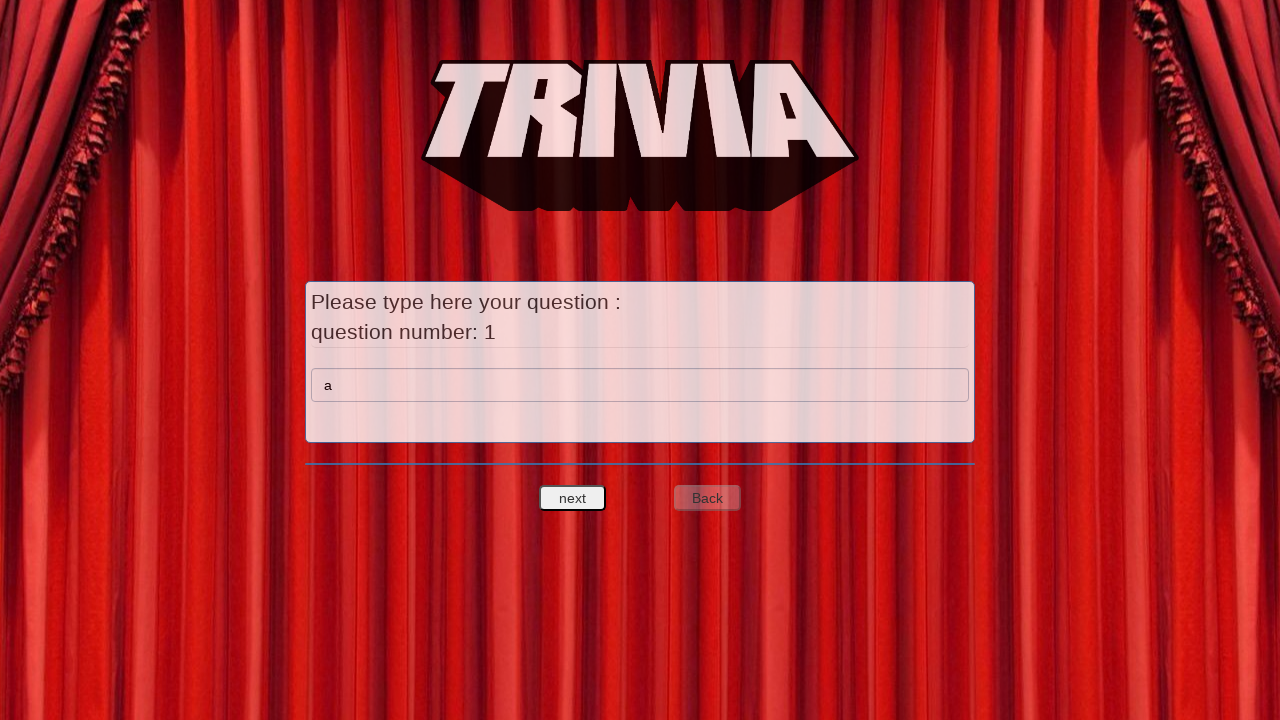

Clicked next button to proceed to answers for question 1 at (573, 498) on #nextquest
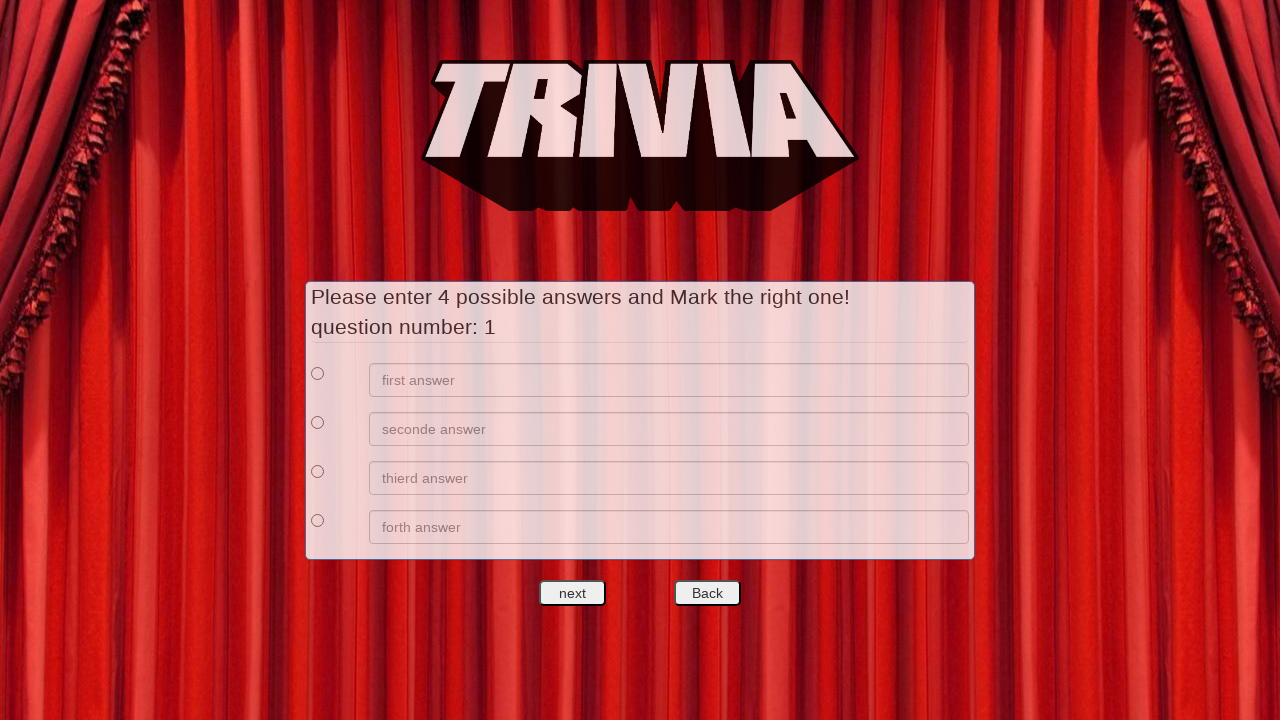

Filled answer 1 for question 1 with 'a' on xpath=//*[@id='answers']/div[1]/div[2]/input
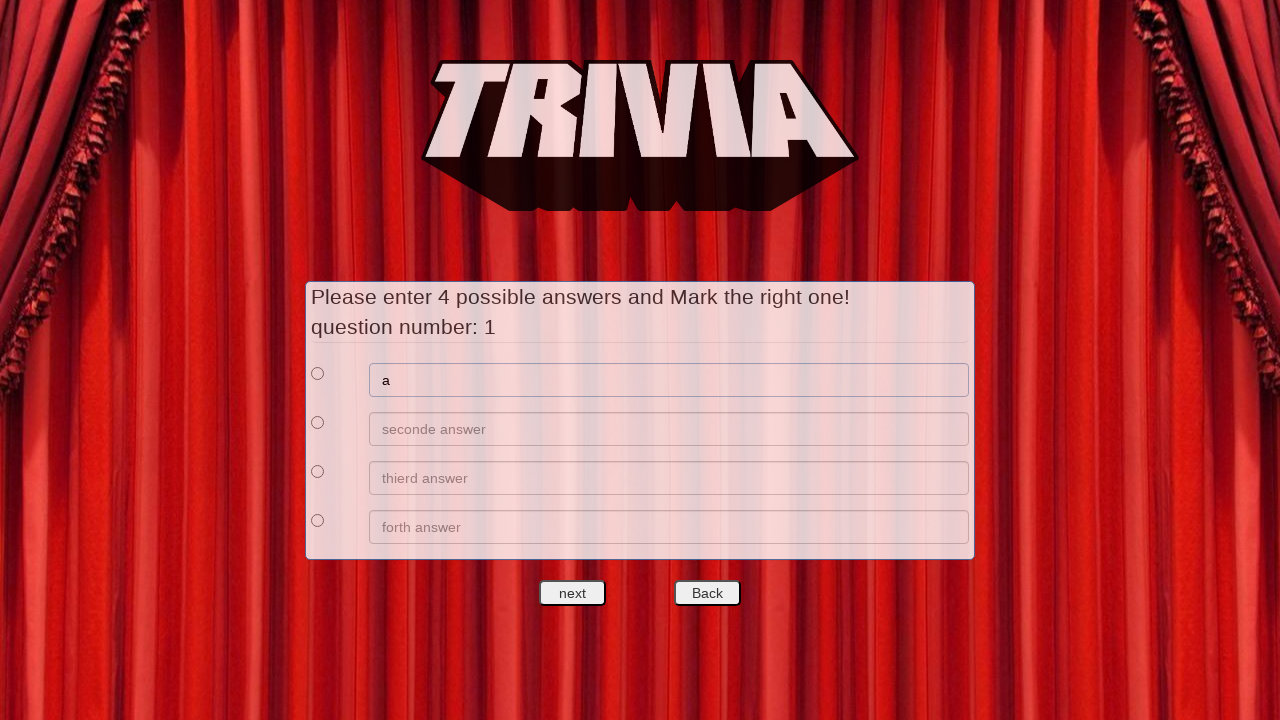

Filled answer 2 for question 1 with 'b' on xpath=//*[@id='answers']/div[2]/div[2]/input
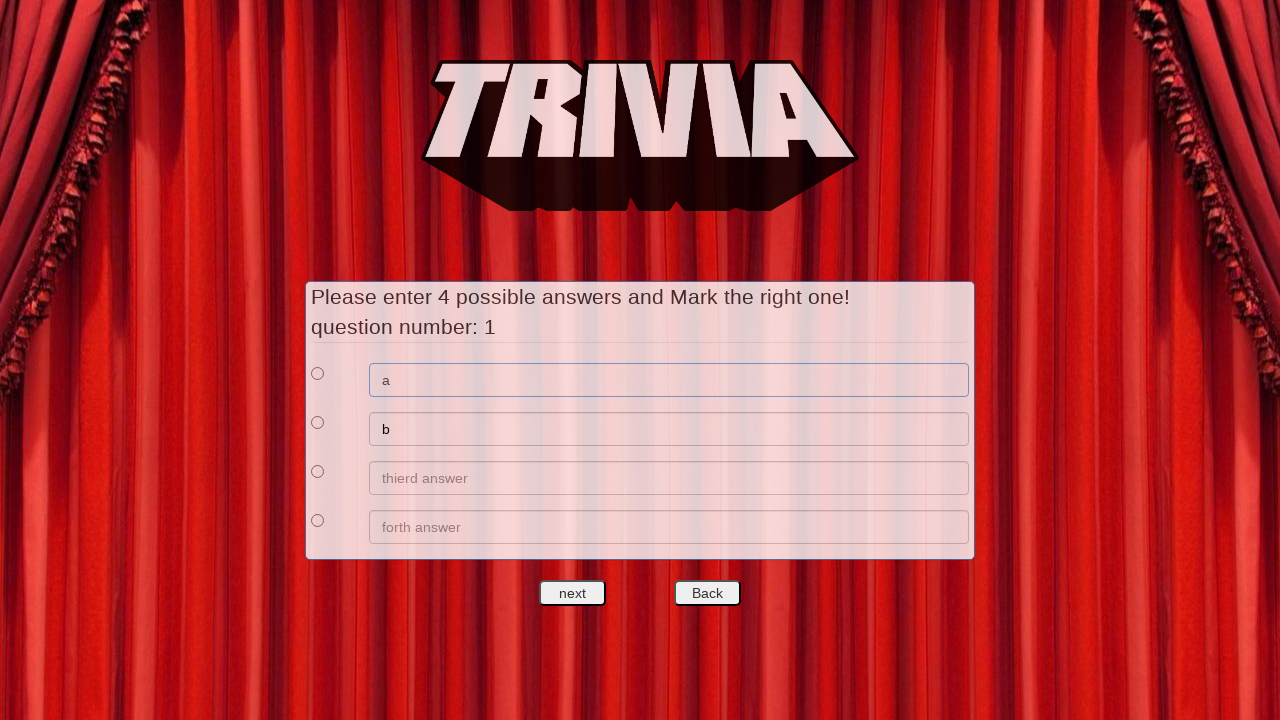

Filled answer 3 for question 1 with 'c' on xpath=//*[@id='answers']/div[3]/div[2]/input
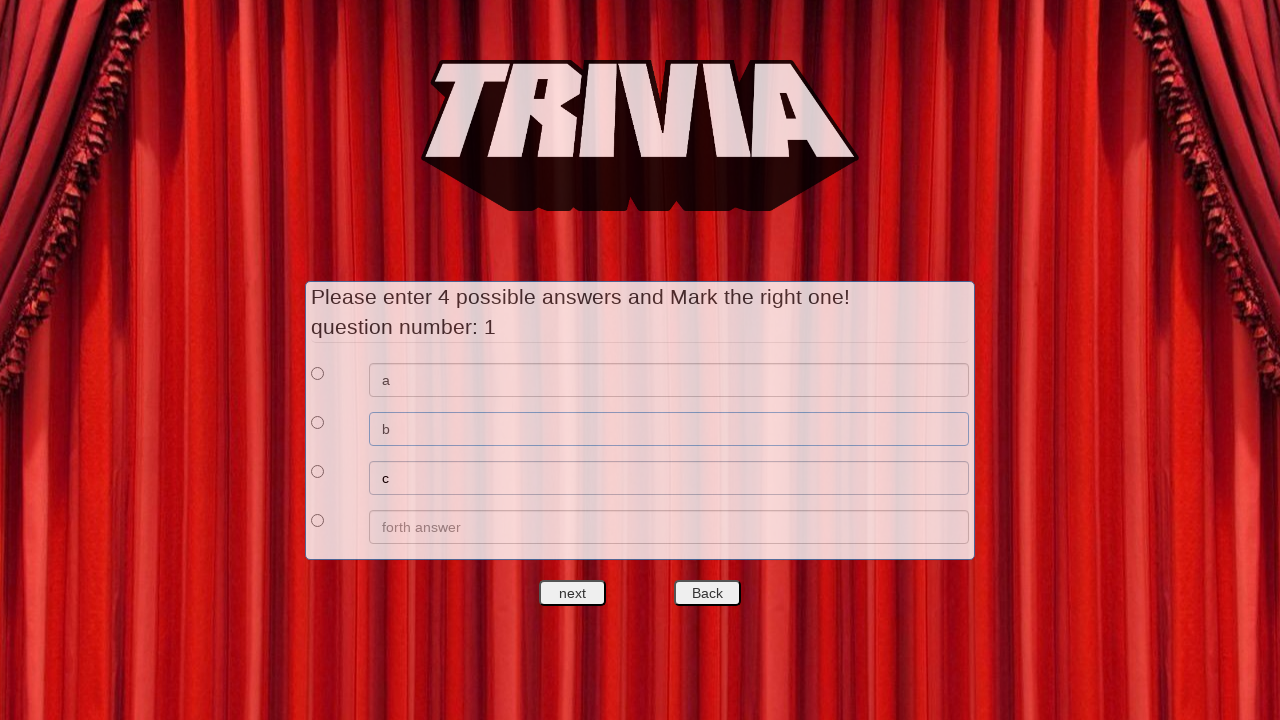

Filled answer 4 for question 1 with 'd' on xpath=//*[@id='answers']/div[4]/div[2]/input
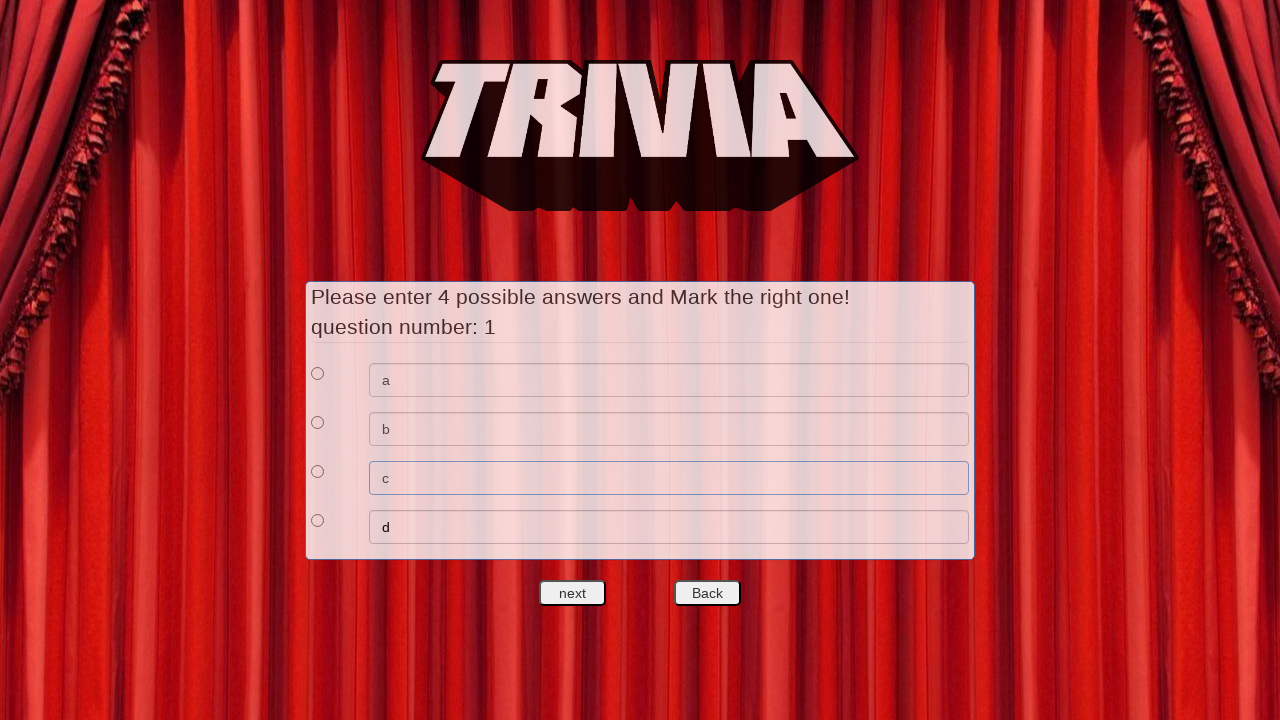

Selected first answer as correct for question 1 at (318, 373) on xpath=//*[@id='answers']/div[1]/div[1]/input
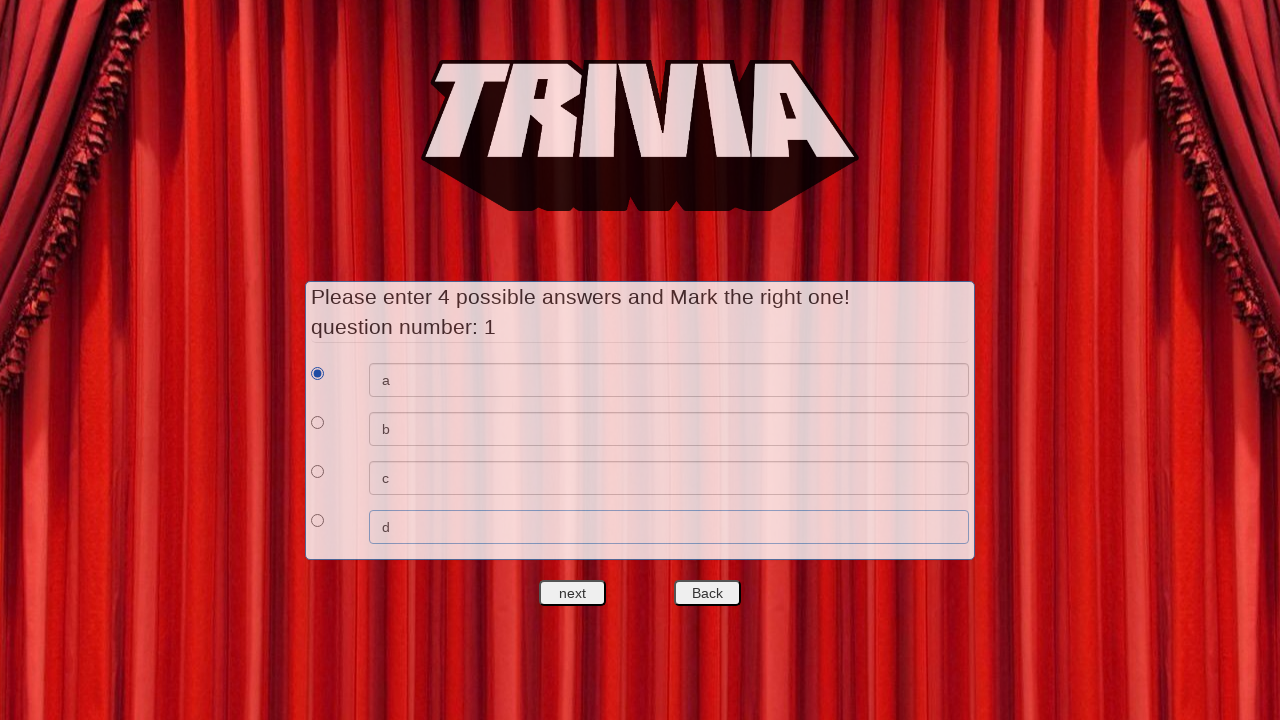

Clicked next button to proceed to question 2 at (573, 593) on #nextquest
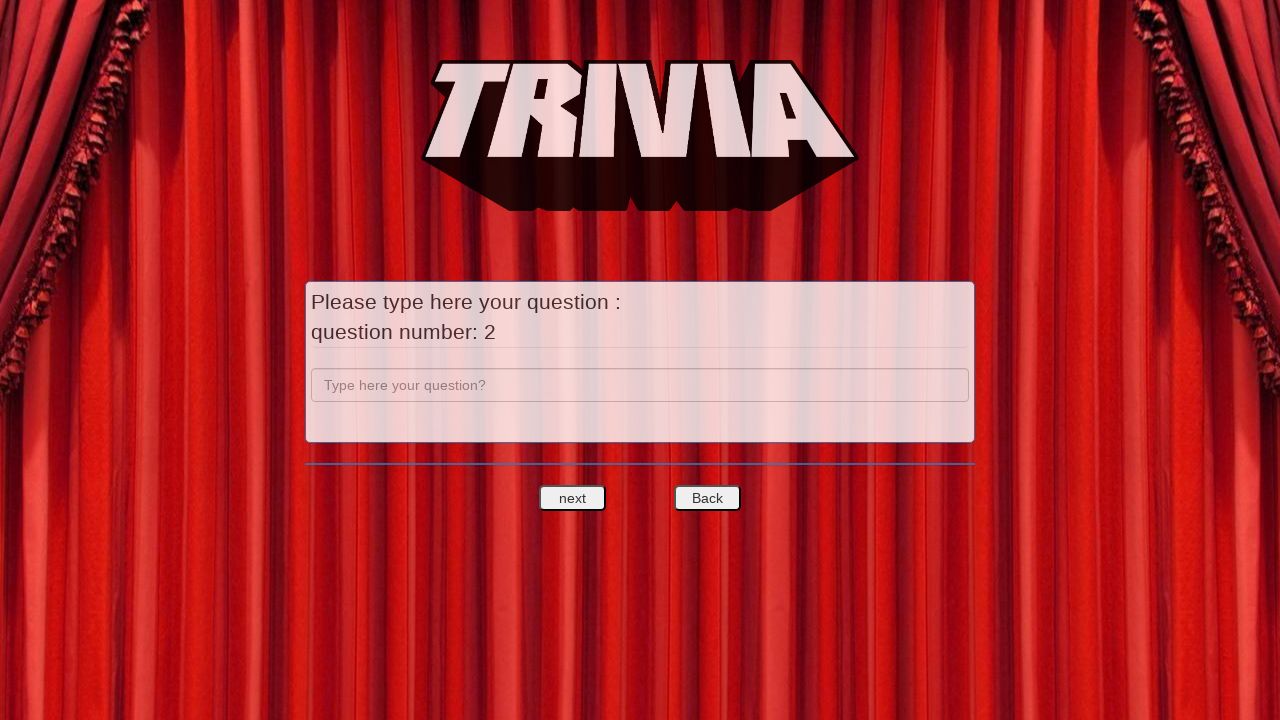

Filled question 2 with 'b' on input[name='question']
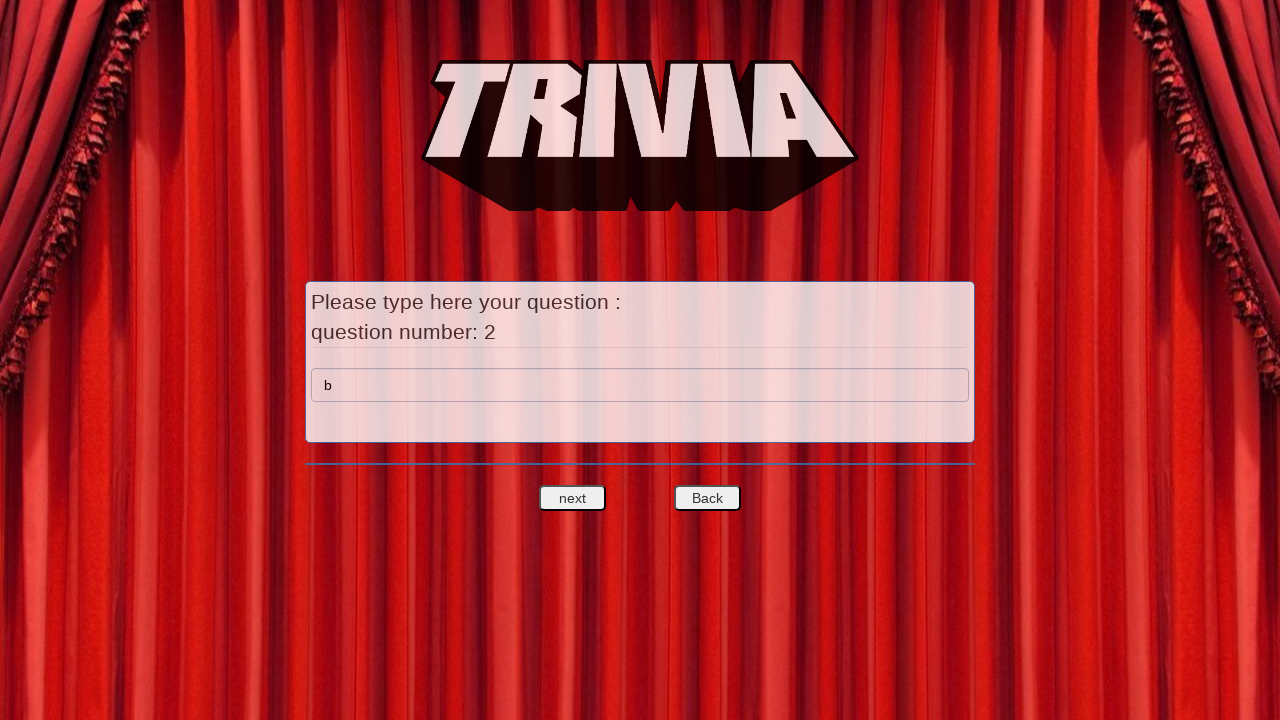

Clicked next button to proceed to answers for question 2 at (573, 498) on #nextquest
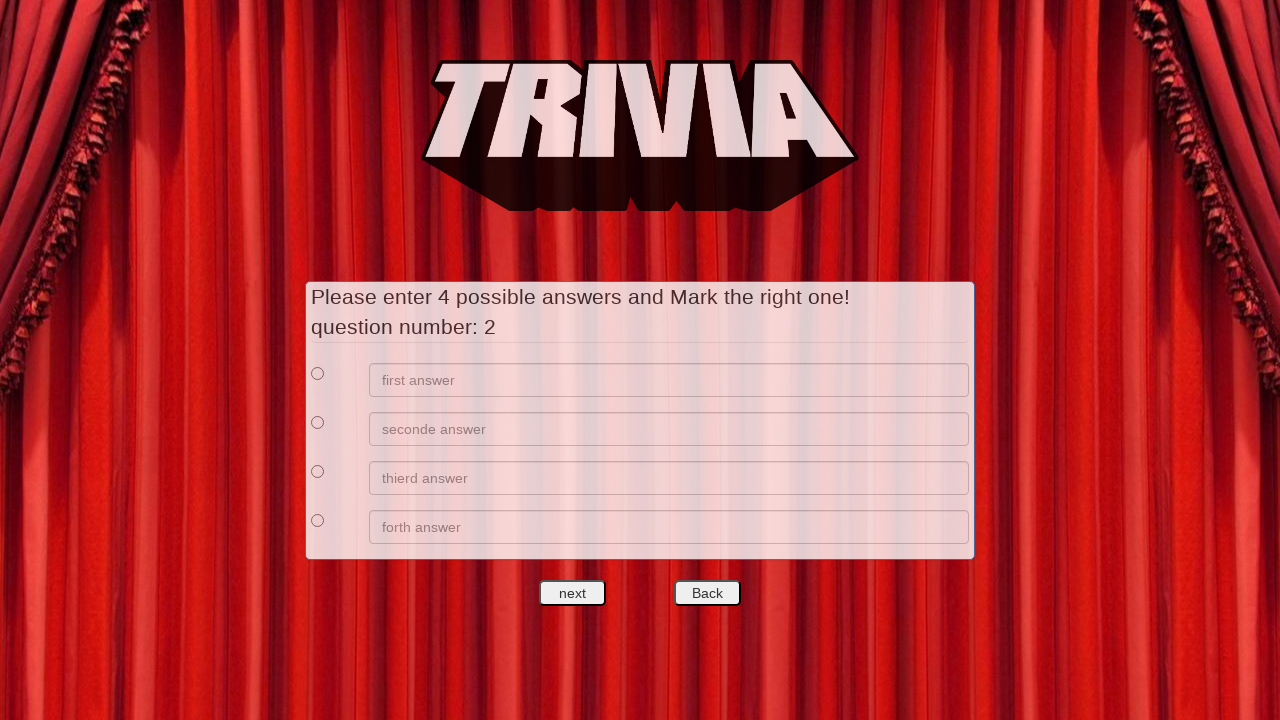

Filled answer 1 for question 2 with 'e' on xpath=//*[@id='answers']/div[1]/div[2]/input
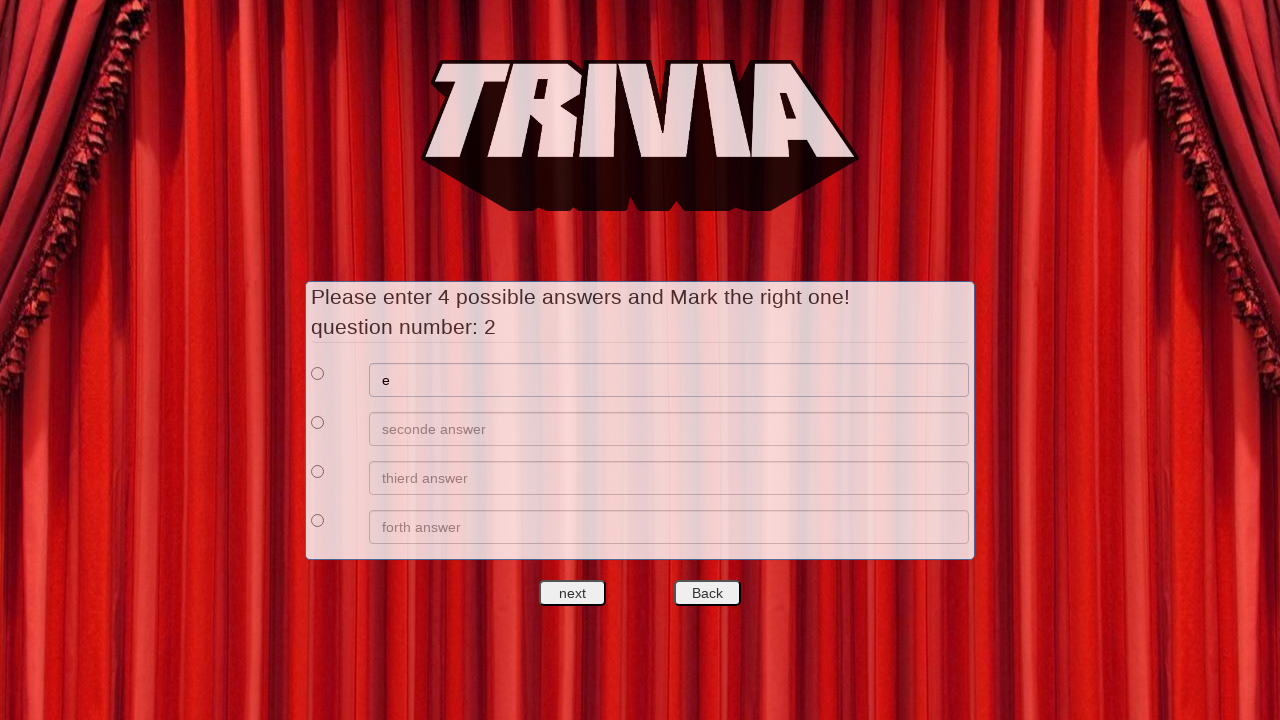

Filled answer 2 for question 2 with 'f' on xpath=//*[@id='answers']/div[2]/div[2]/input
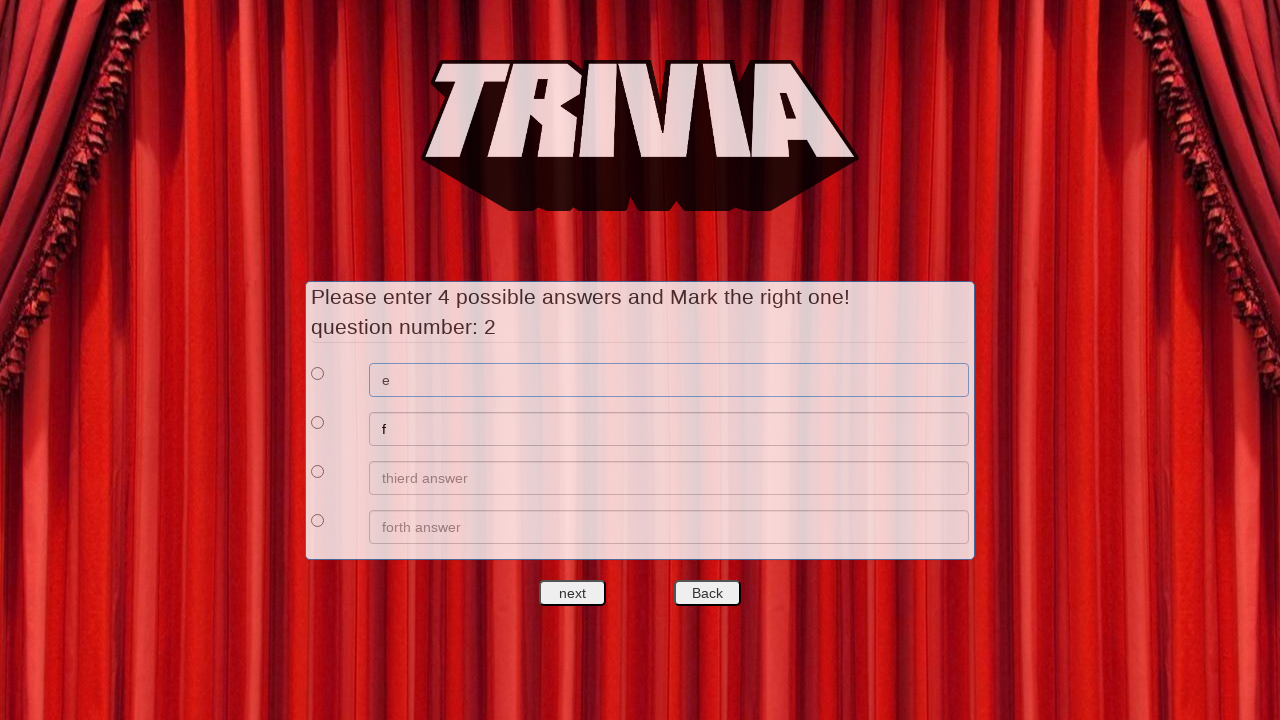

Filled answer 3 for question 2 with 'g' on xpath=//*[@id='answers']/div[3]/div[2]/input
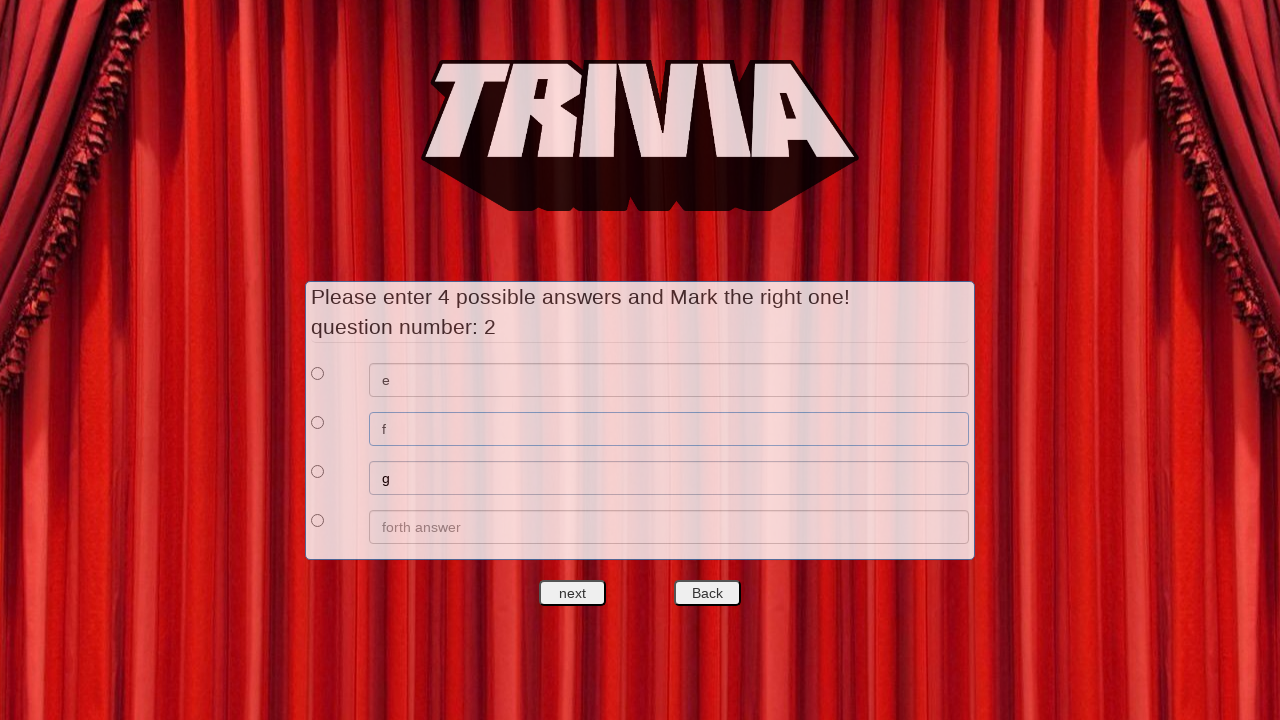

Filled answer 4 for question 2 with 'h' on xpath=//*[@id='answers']/div[4]/div[2]/input
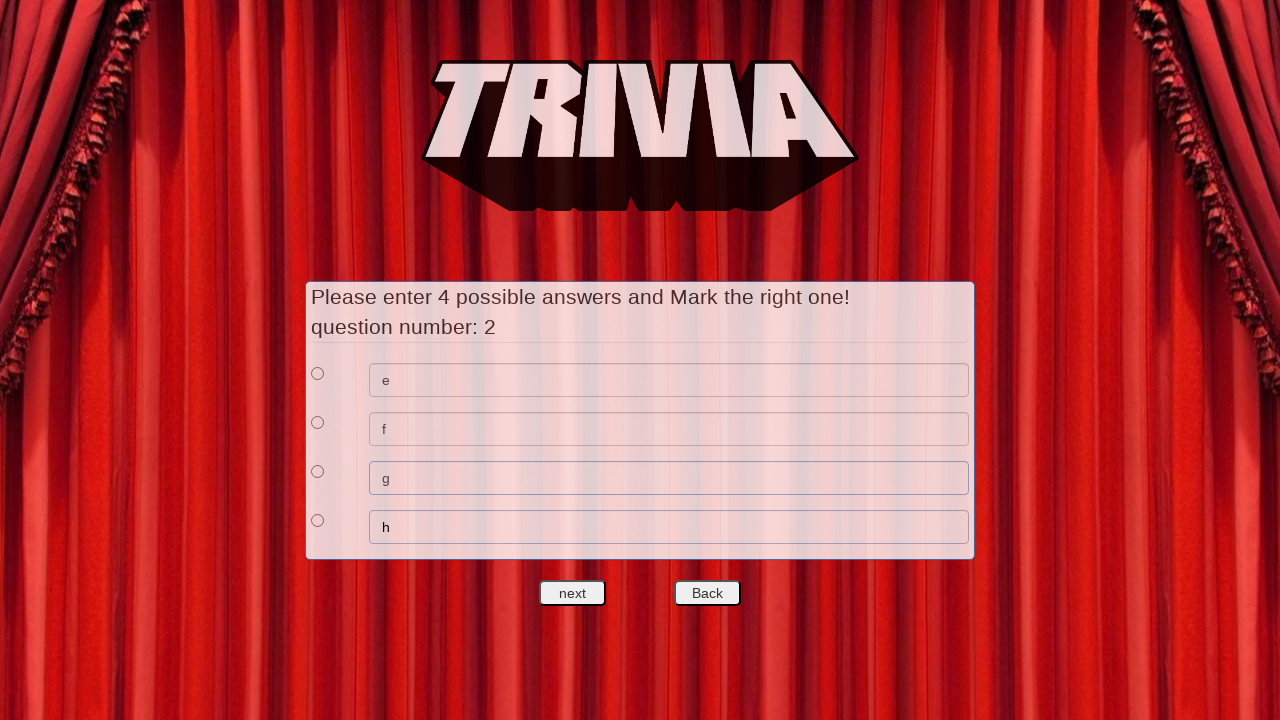

Selected first answer as correct for question 2 at (318, 373) on xpath=//*[@id='answers']/div[1]/div[1]/input
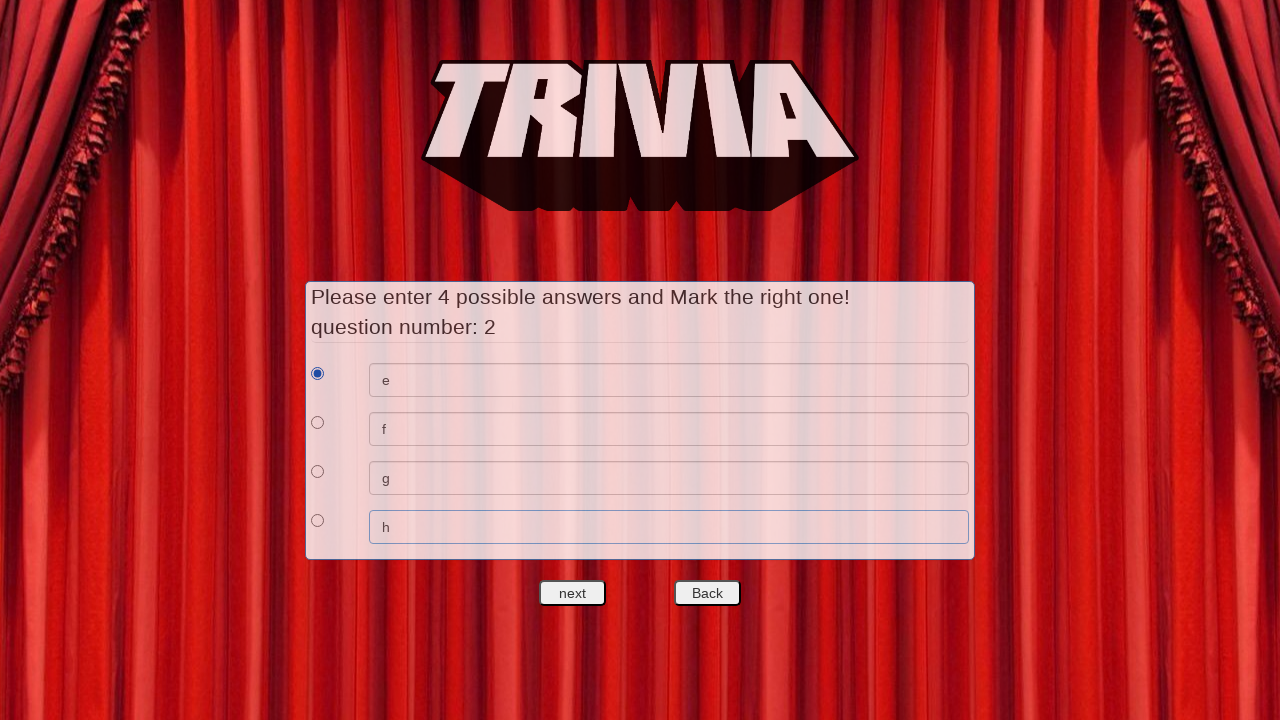

Clicked next button to proceed to question 3 at (573, 593) on #nextquest
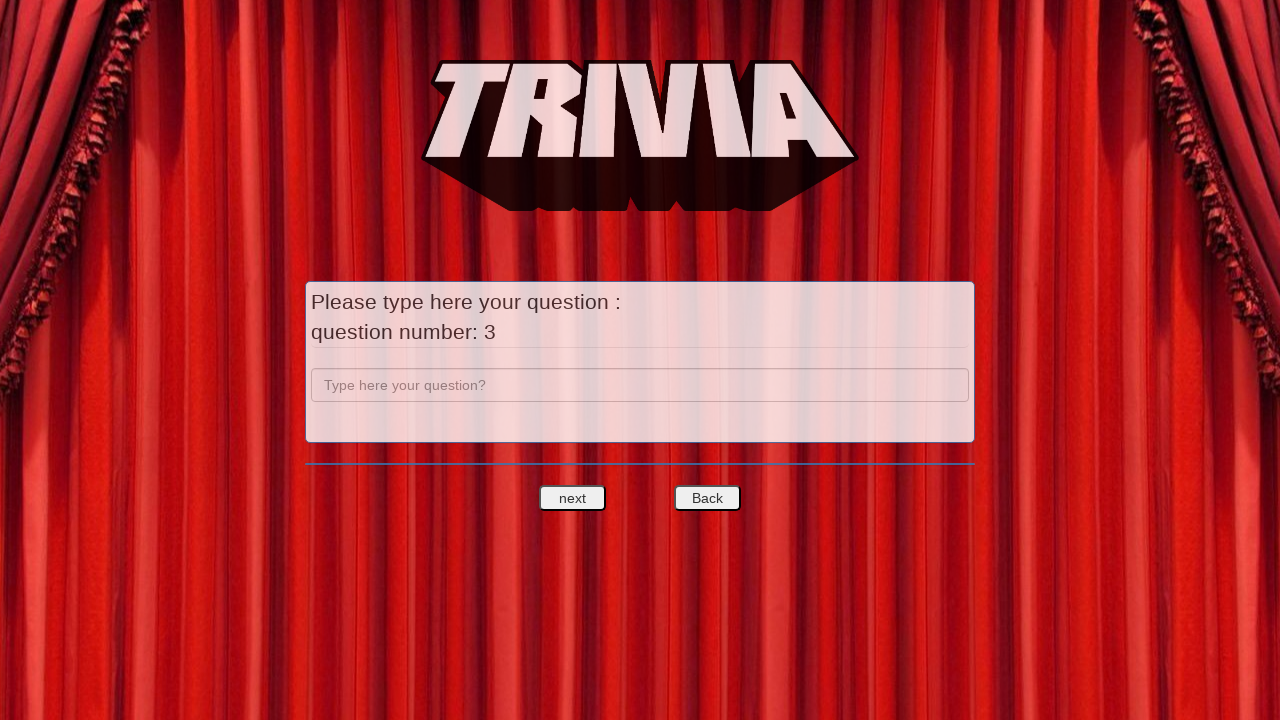

Filled question 3 with 'c' on input[name='question']
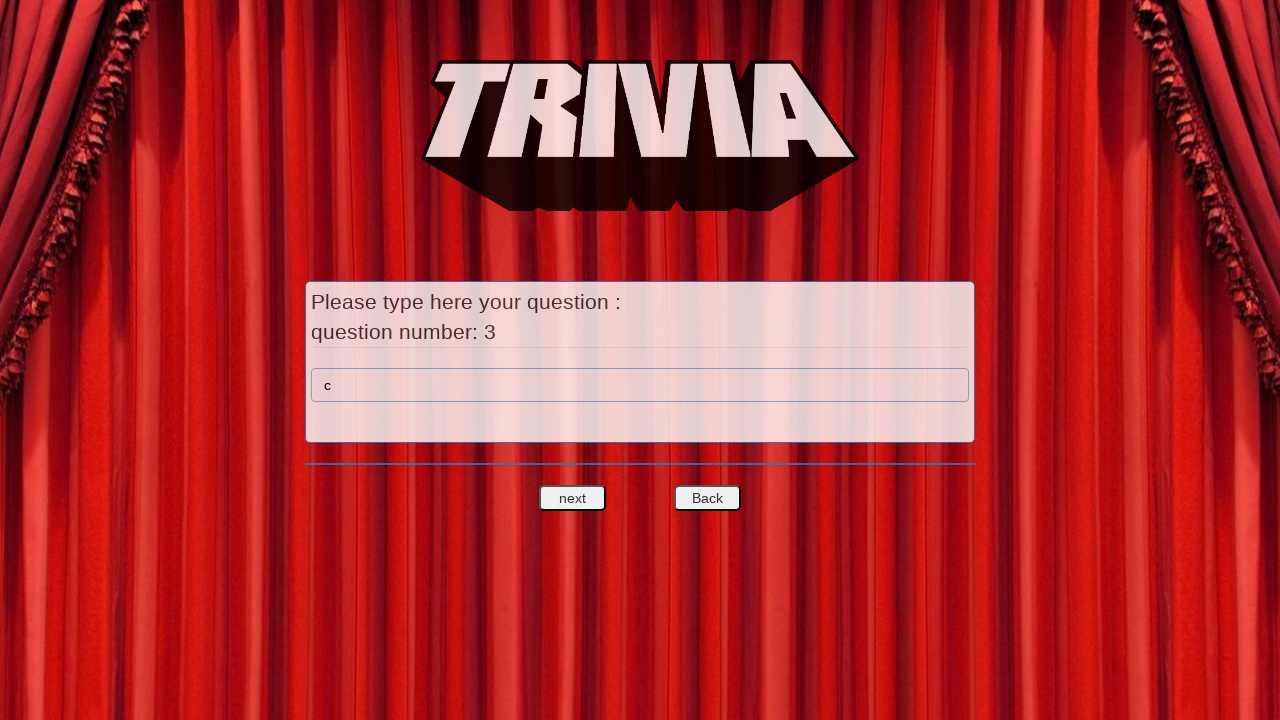

Clicked next button to proceed to answers for question 3 at (573, 498) on #nextquest
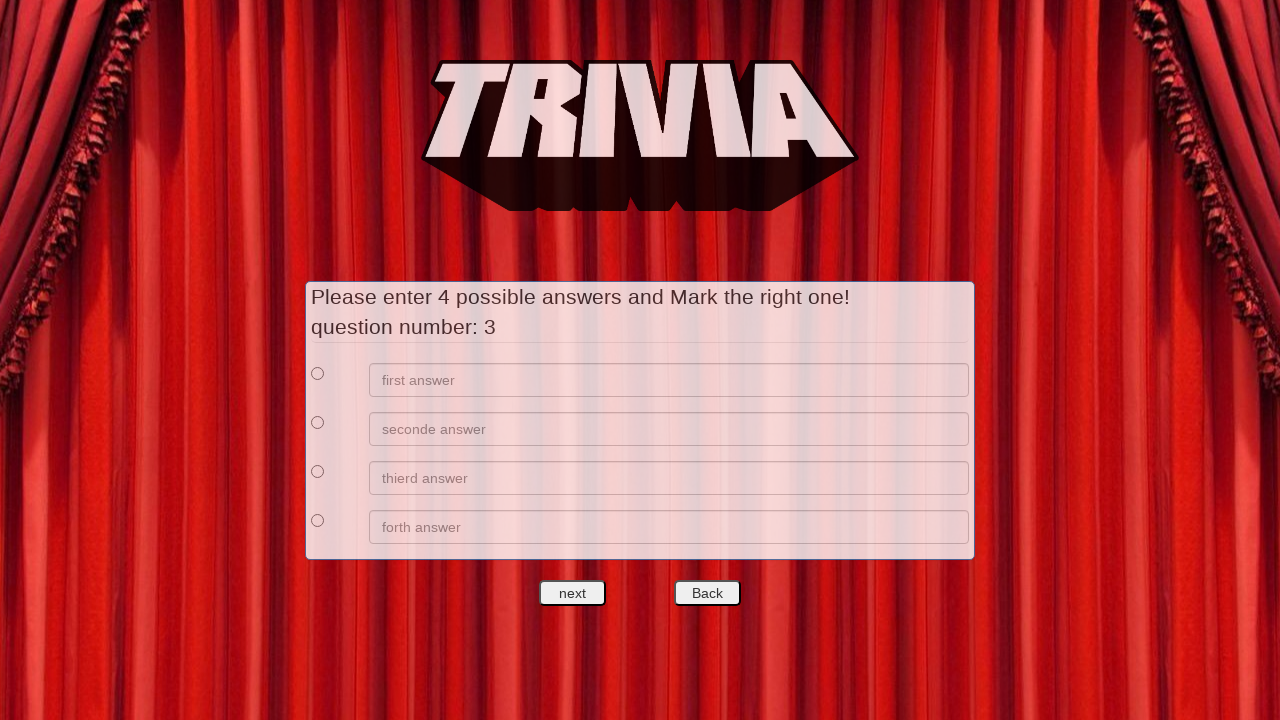

Filled answer 1 for question 3 with 'i' on xpath=//*[@id='answers']/div[1]/div[2]/input
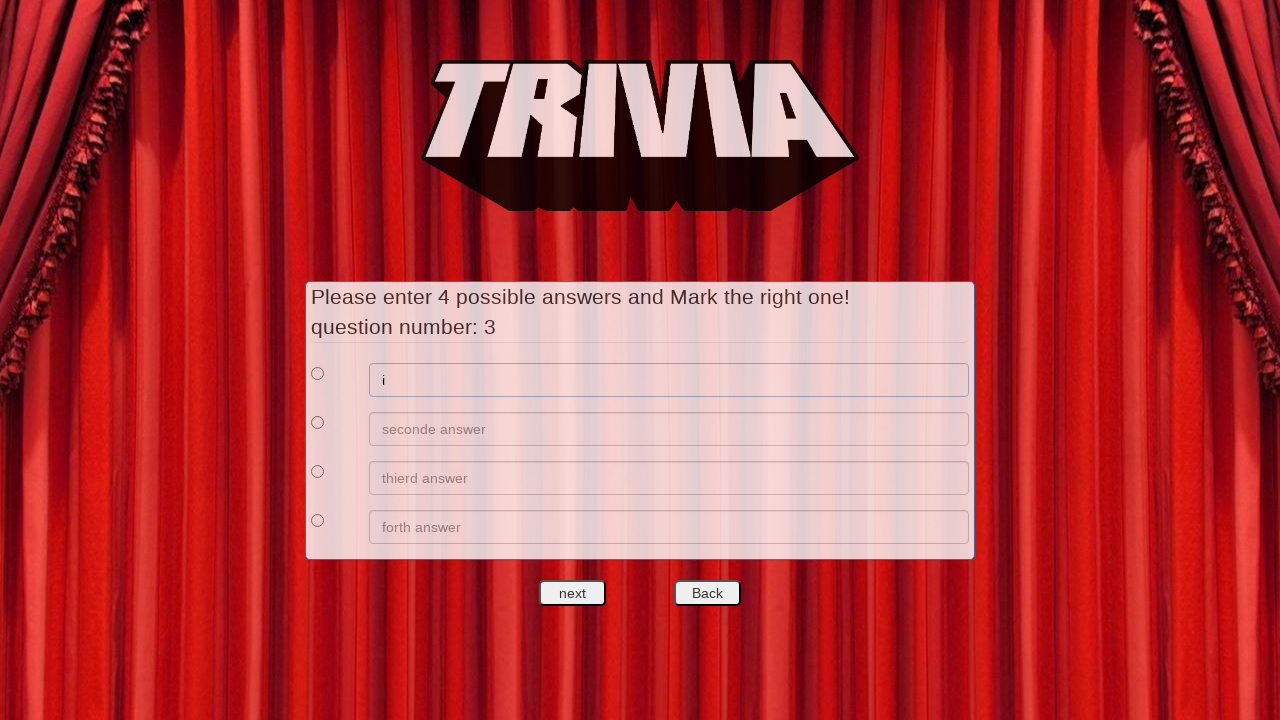

Filled answer 2 for question 3 with 'j' on xpath=//*[@id='answers']/div[2]/div[2]/input
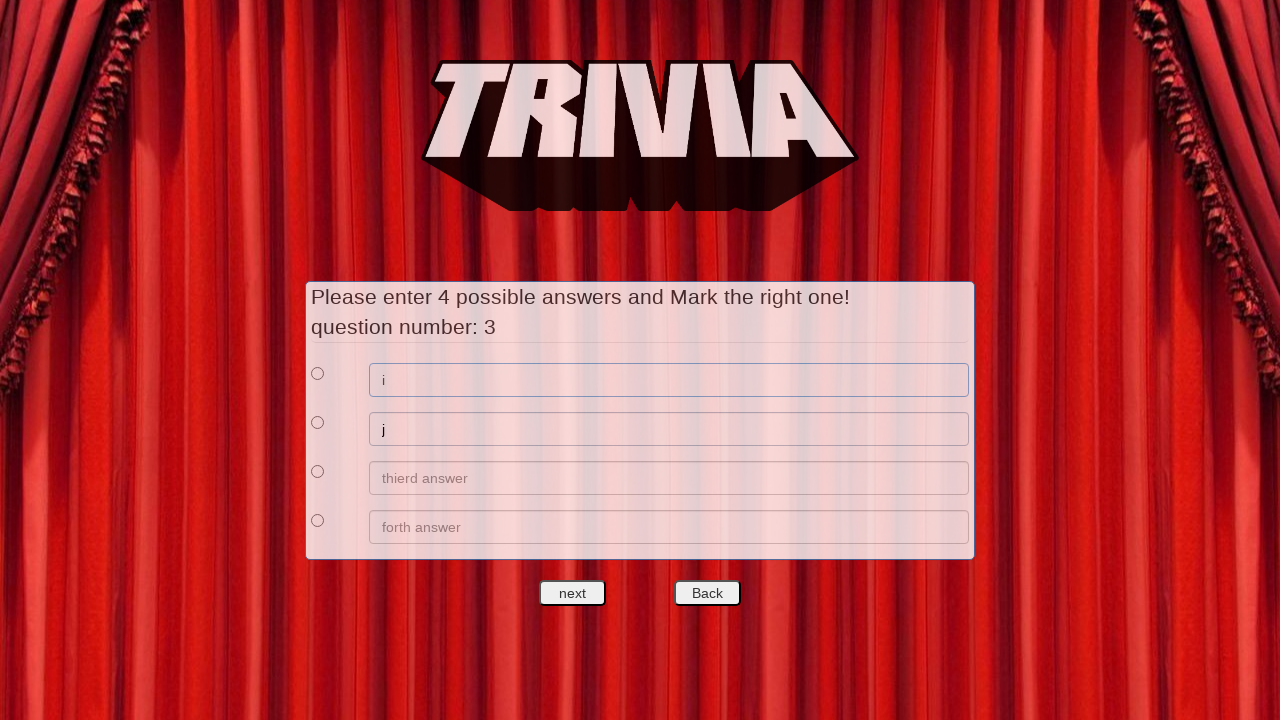

Filled answer 3 for question 3 with 'k' on xpath=//*[@id='answers']/div[3]/div[2]/input
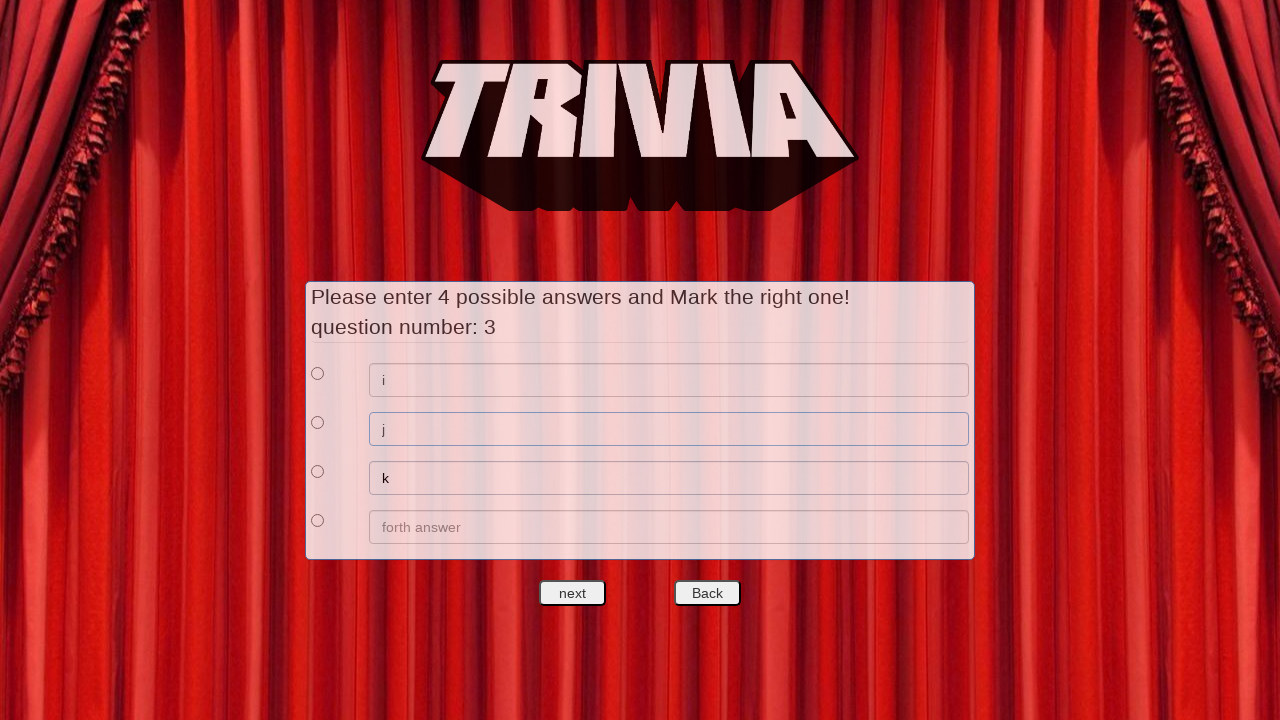

Filled answer 4 for question 3 with 'l' on xpath=//*[@id='answers']/div[4]/div[2]/input
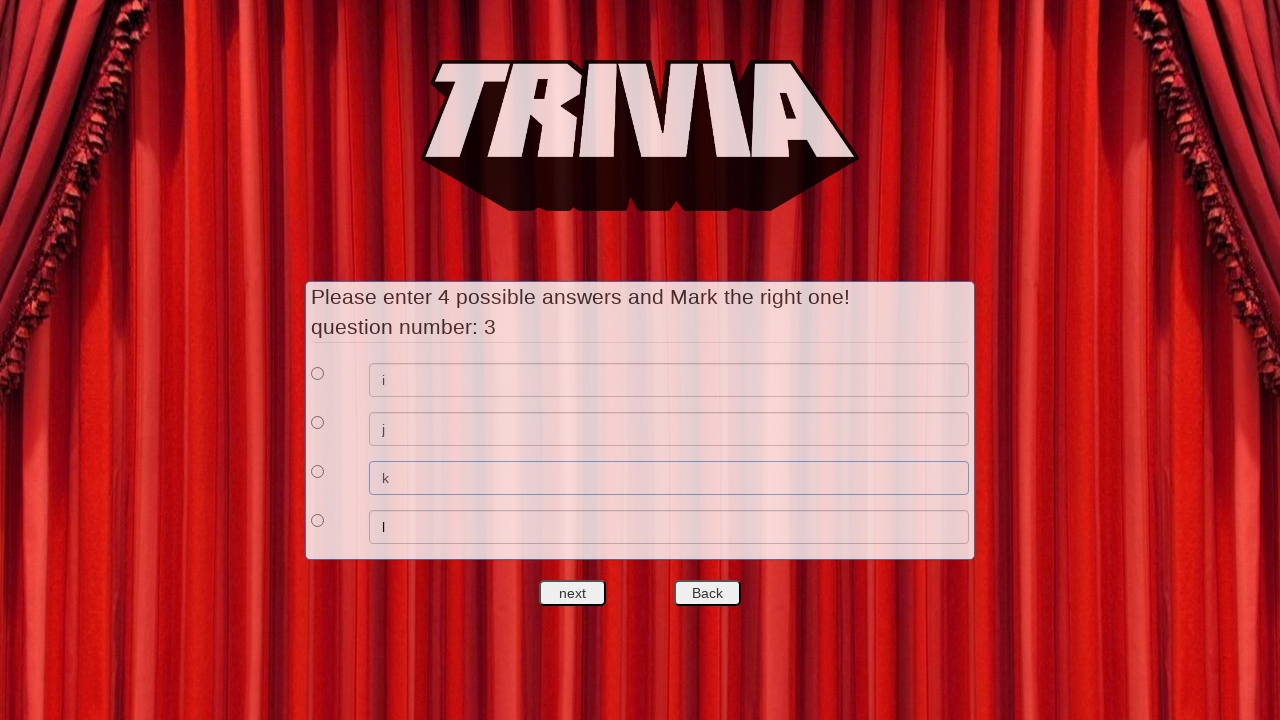

Selected first answer as correct for question 3 at (318, 373) on xpath=//*[@id='answers']/div[1]/div[1]/input
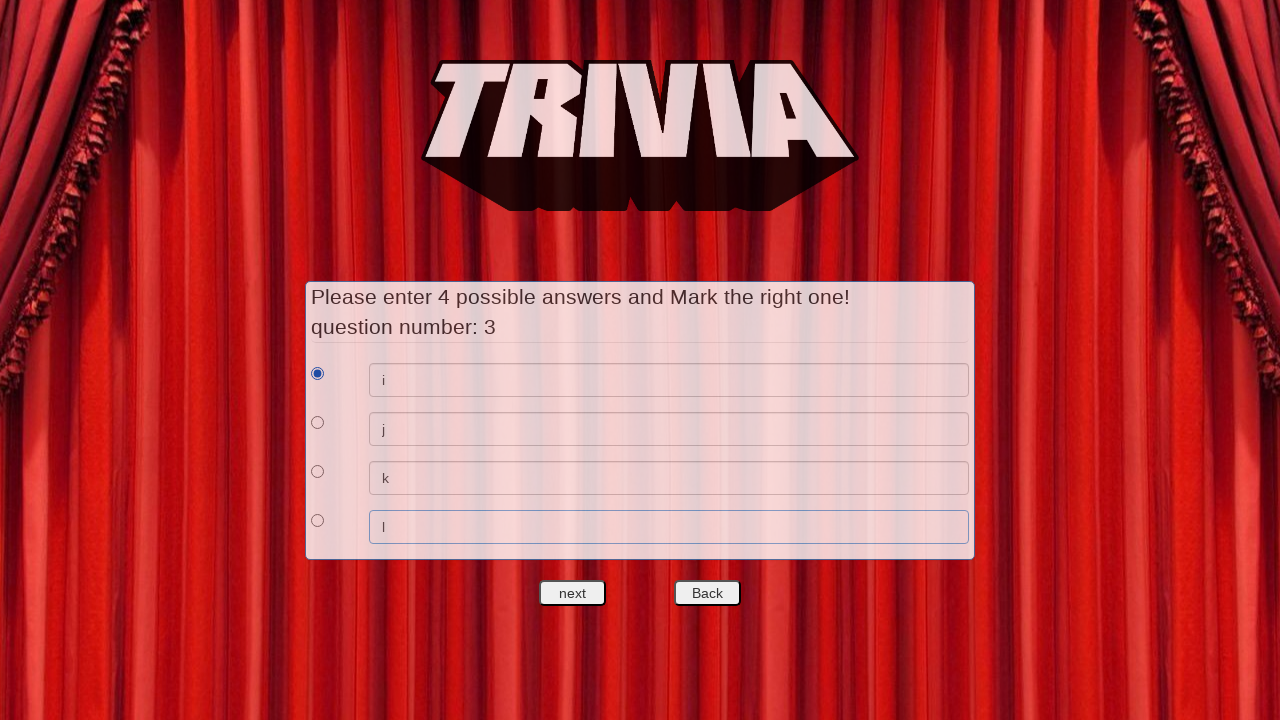

Clicked next button after completing all three questions at (573, 593) on #nextquest
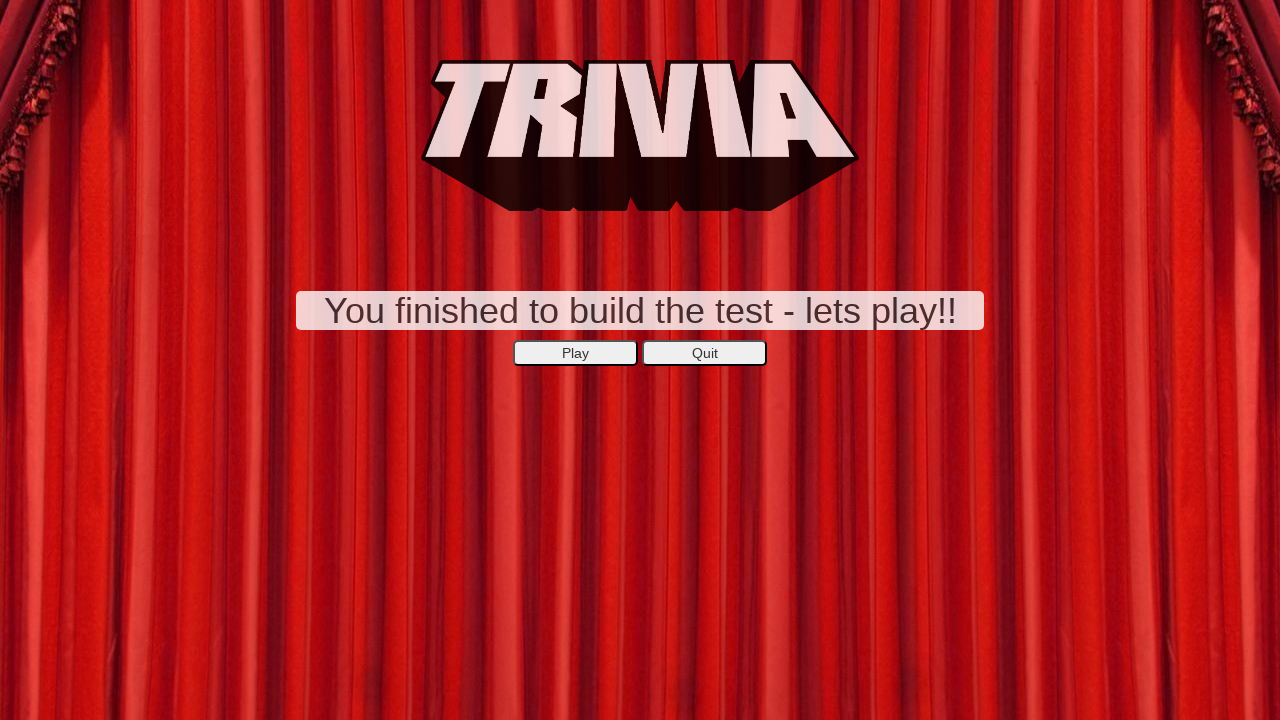

Clicked Quit button to exit the trivia application at (704, 353) on xpath=//*[@id='secondepage']/center/button[2]
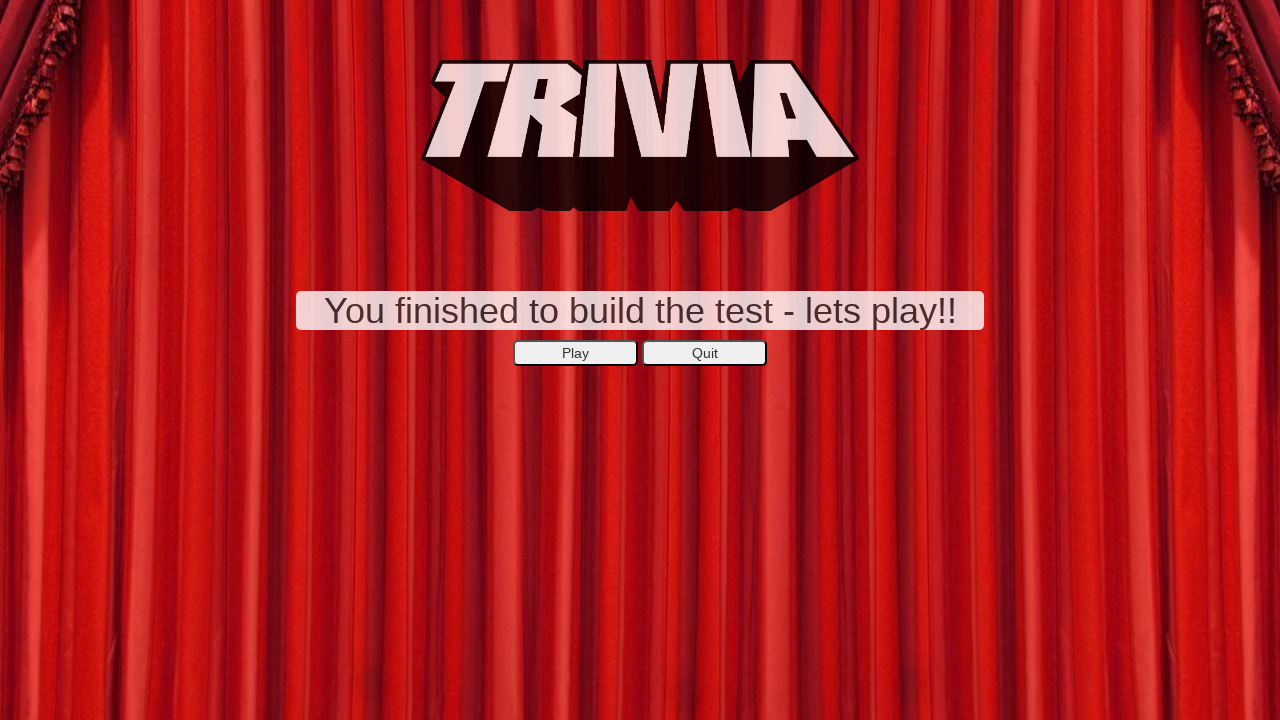

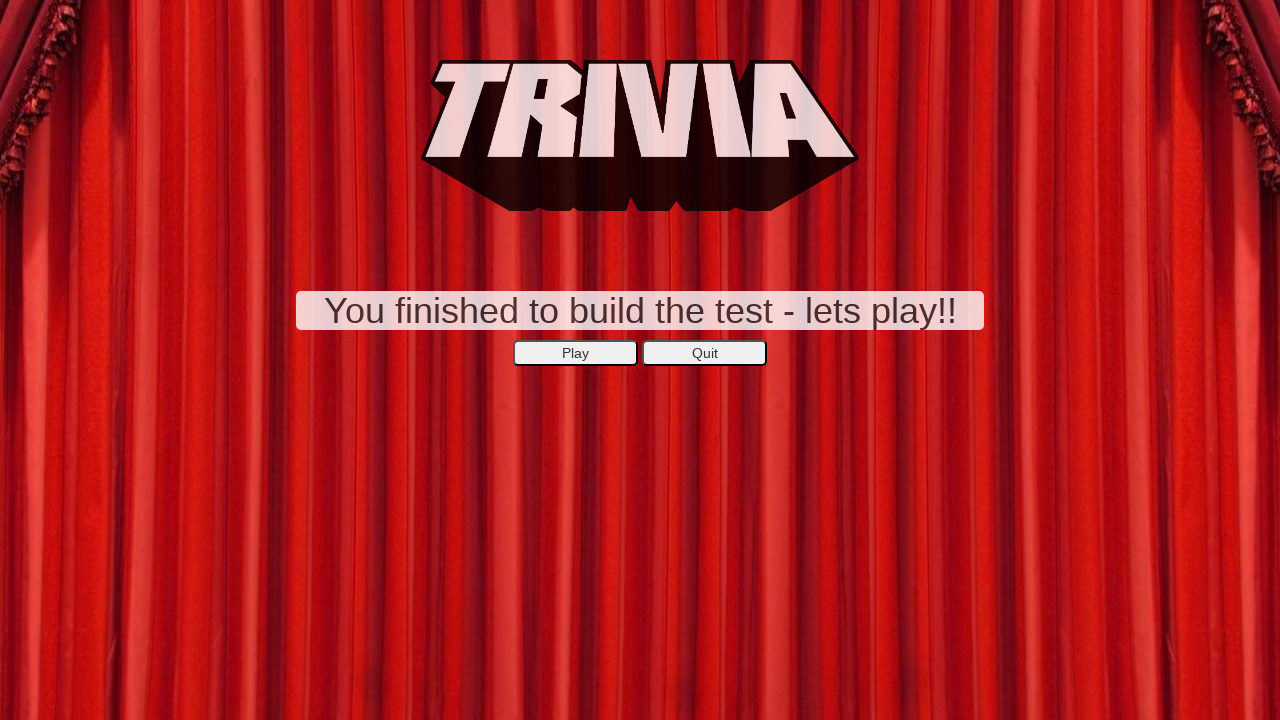